Tests ID selector click - Timeline Reporter demo

Starting URL: http://omayo.blogspot.com

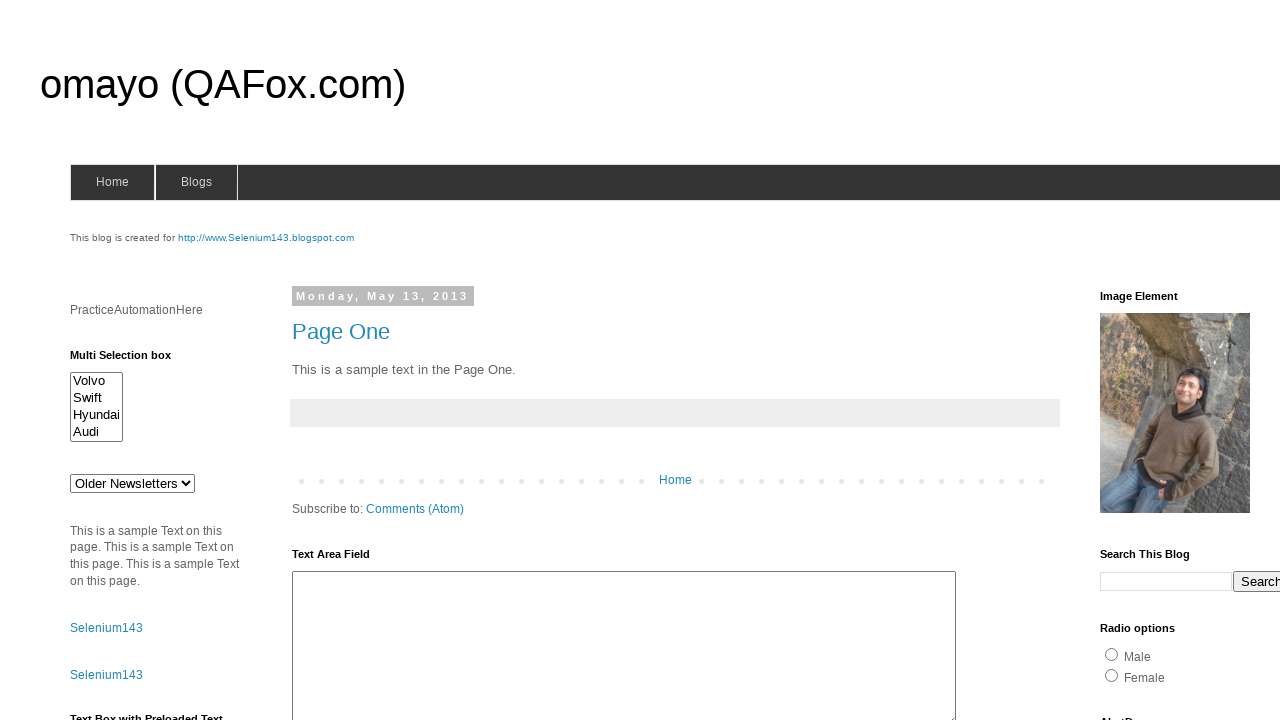

Clicked element using ID selector #selenium143 at (266, 238) on #selenium143
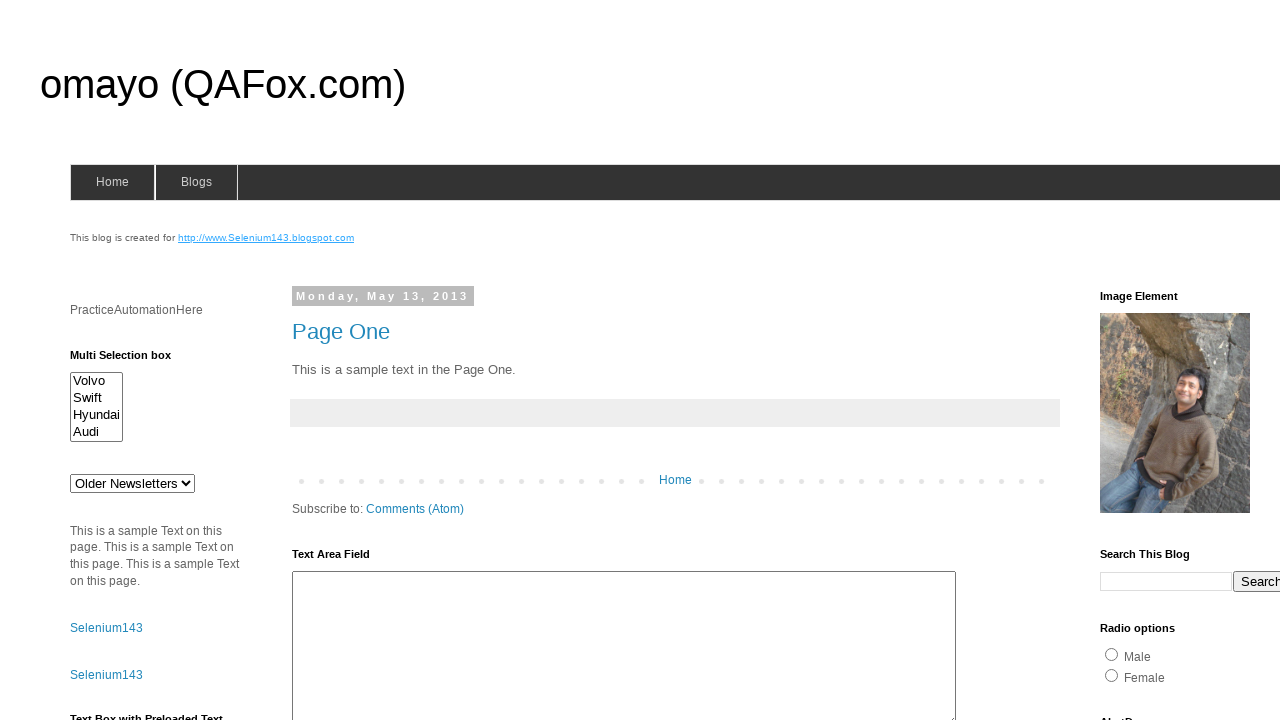

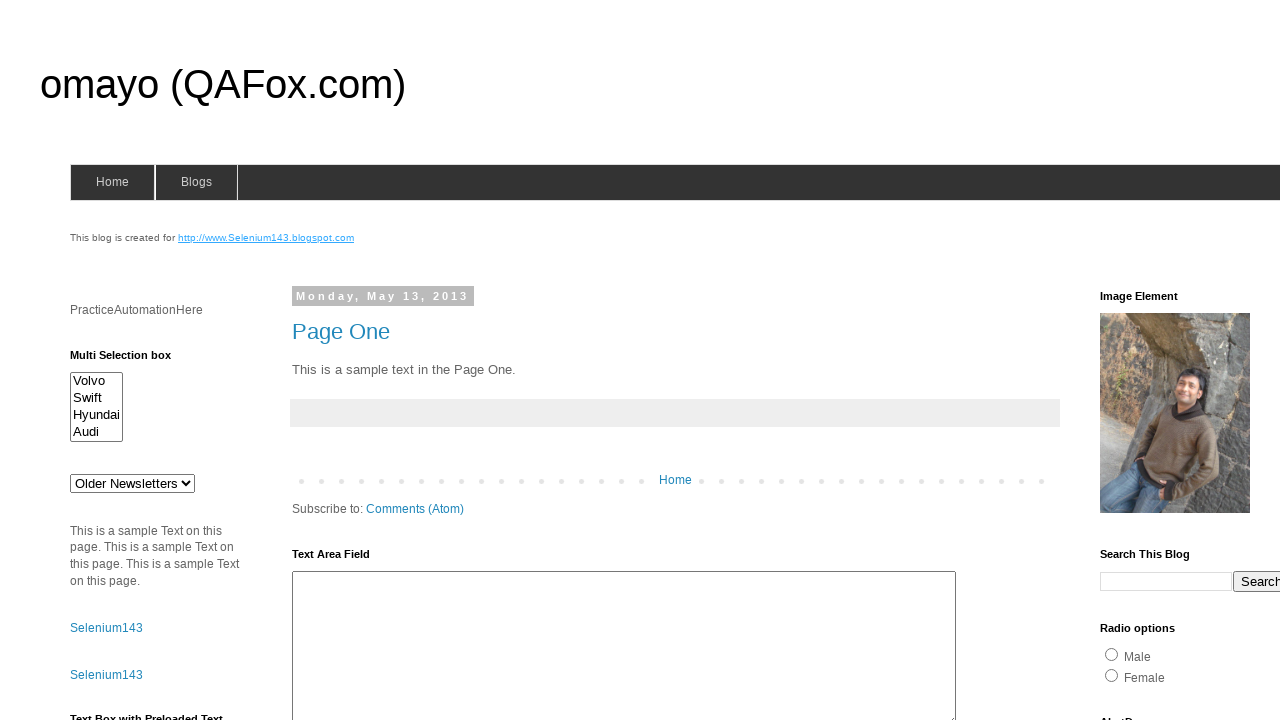